Tests scrollbars functionality by scrolling to find a hidden button

Starting URL: http://uitestingplayground.com/

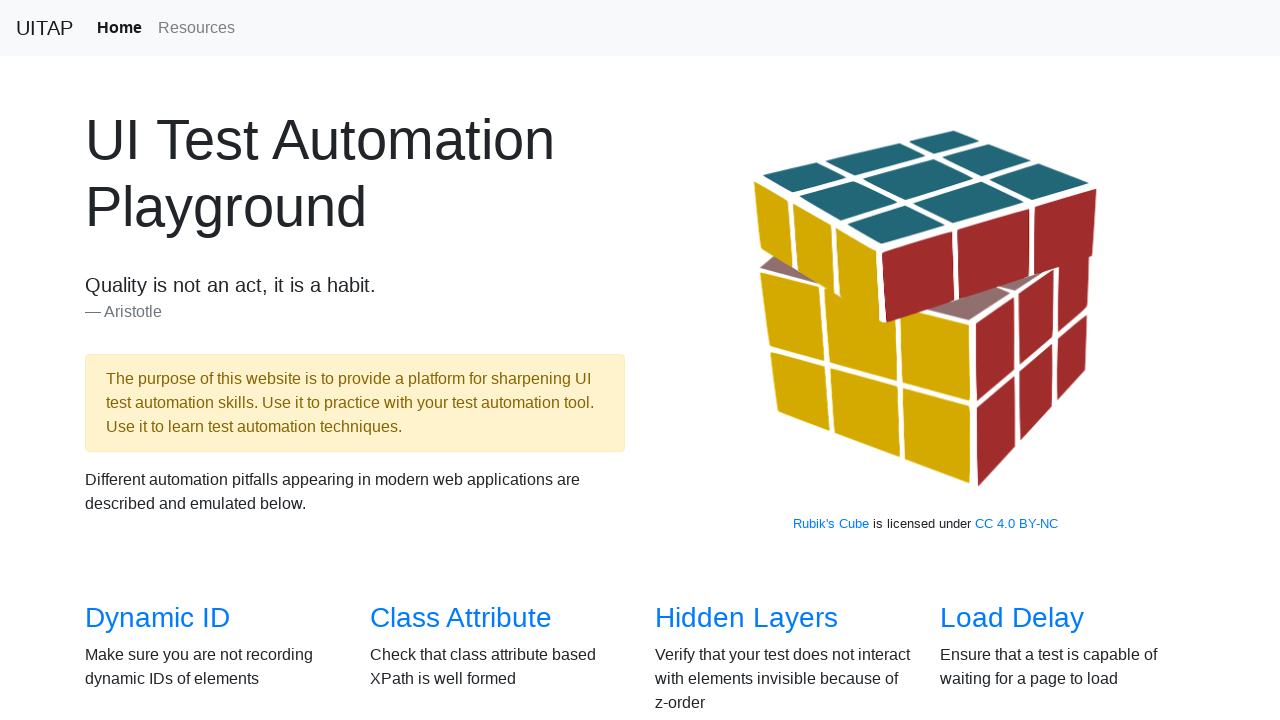

Clicked on scrollbars link to navigate to test page at (148, 361) on a[href='/scrollbars']
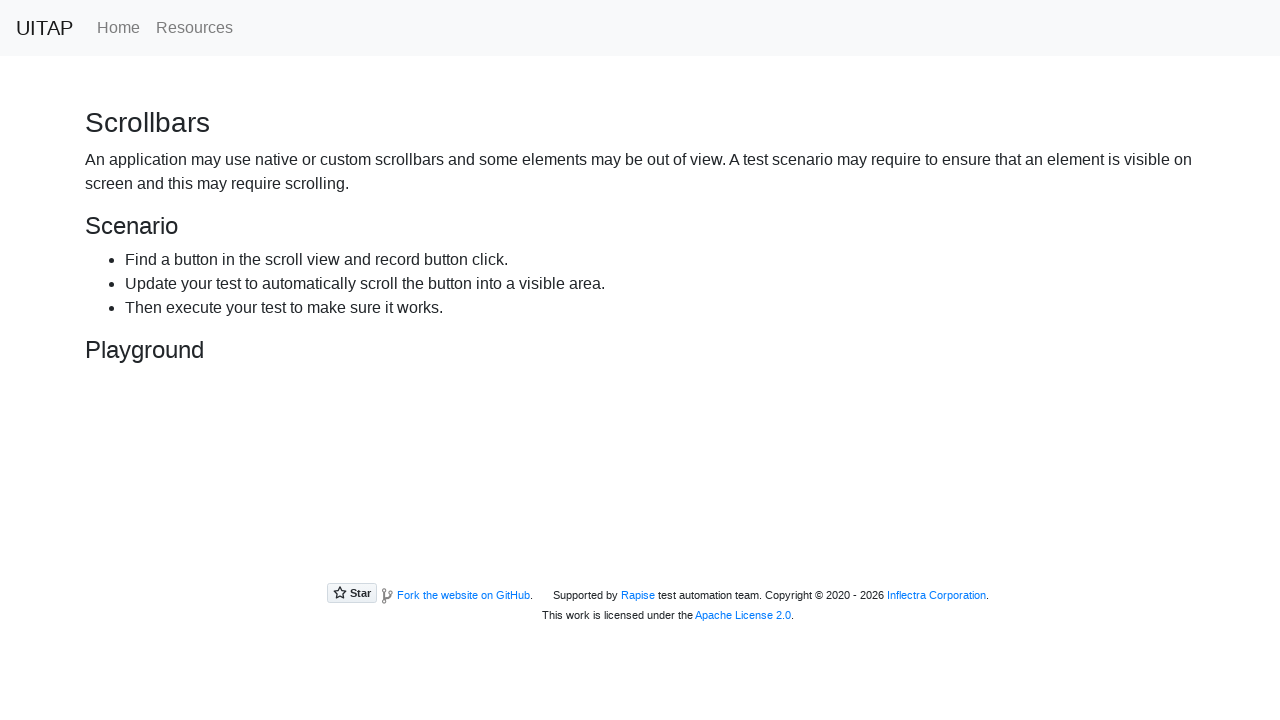

Scrolled to bring hidden button into view
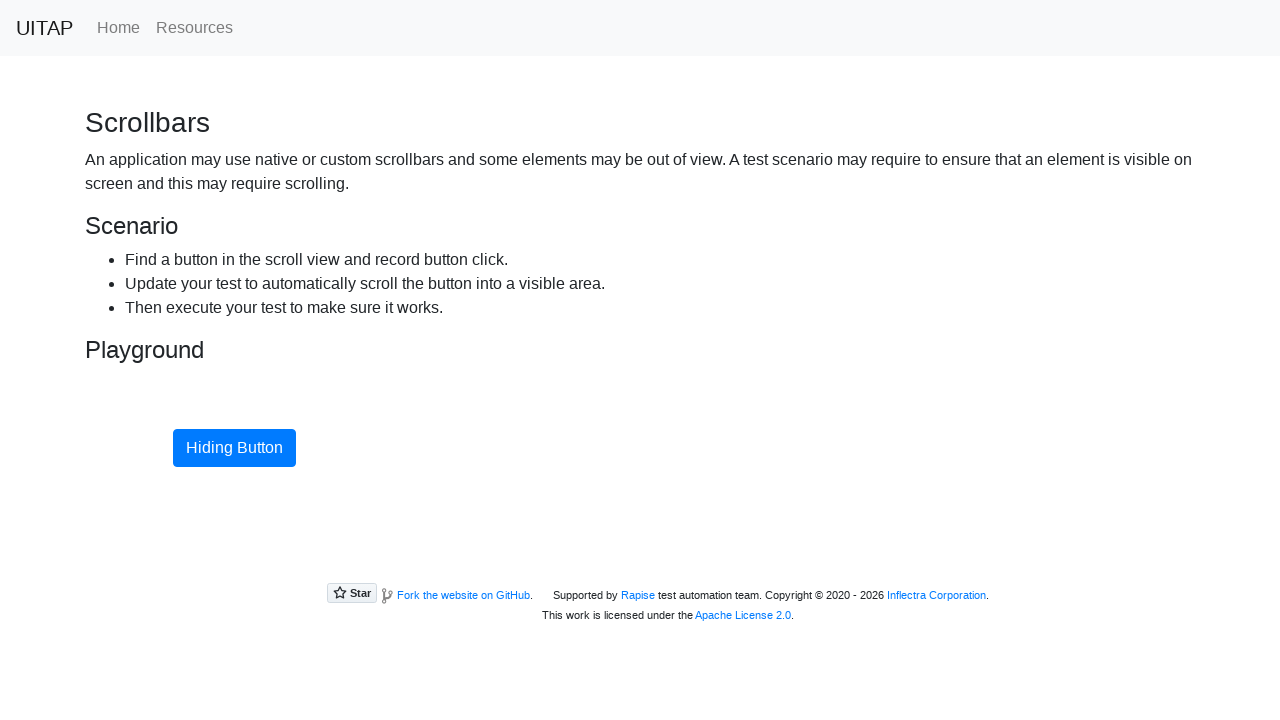

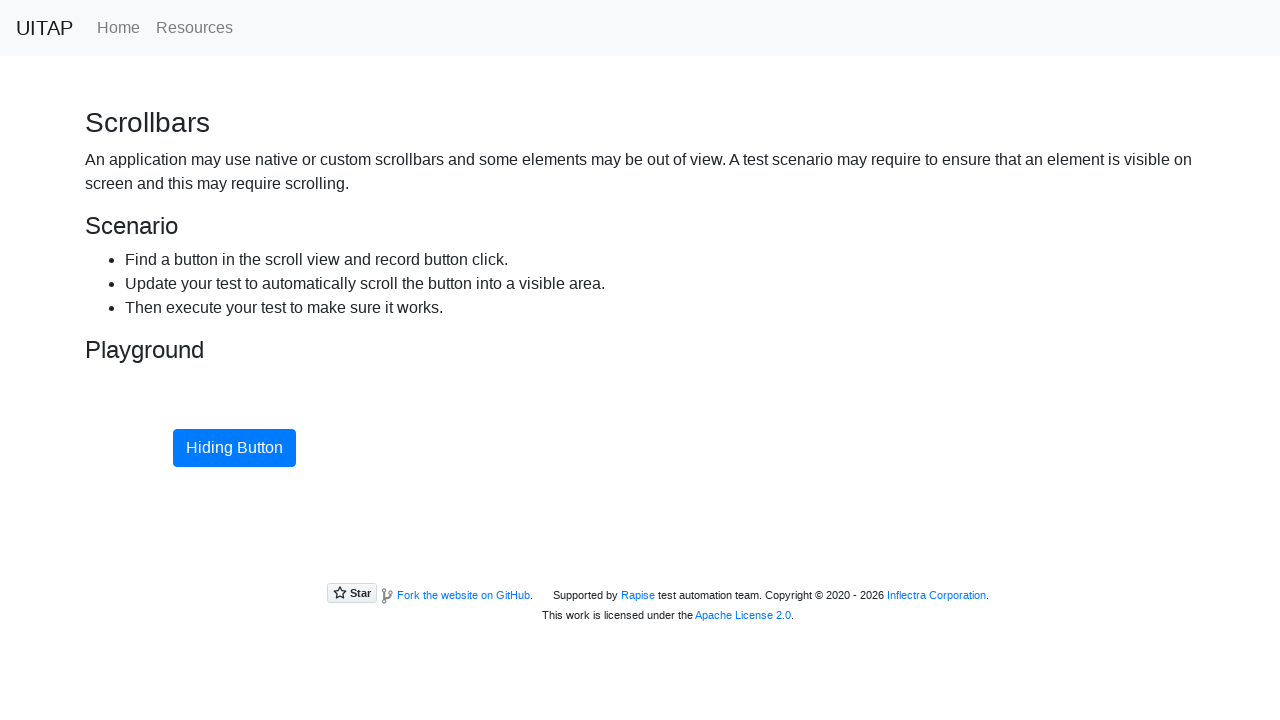